Tests FAQ accordion by clicking question 1 and verifying the answer about one order per scooter policy

Starting URL: https://qa-scooter.praktikum-services.ru/

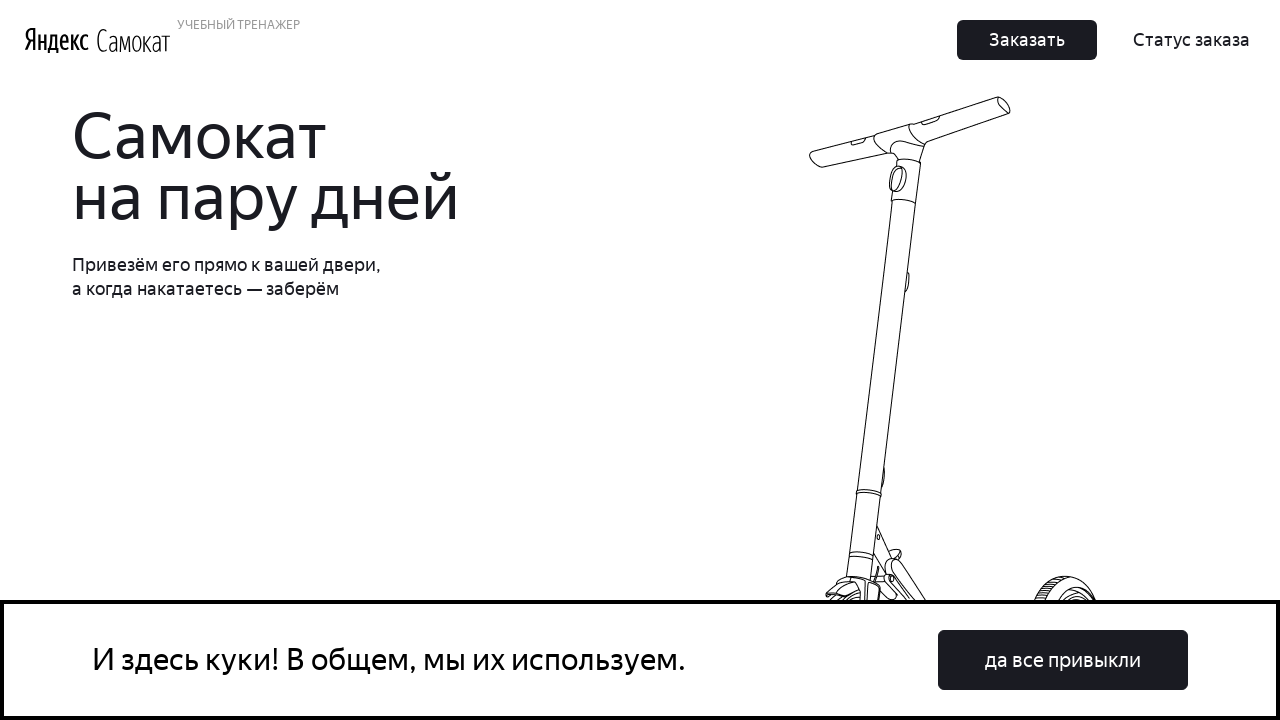

Clicked on FAQ question 1 in the accordion at (967, 361) on [data-accordion-component="AccordionItem"] >> nth=1
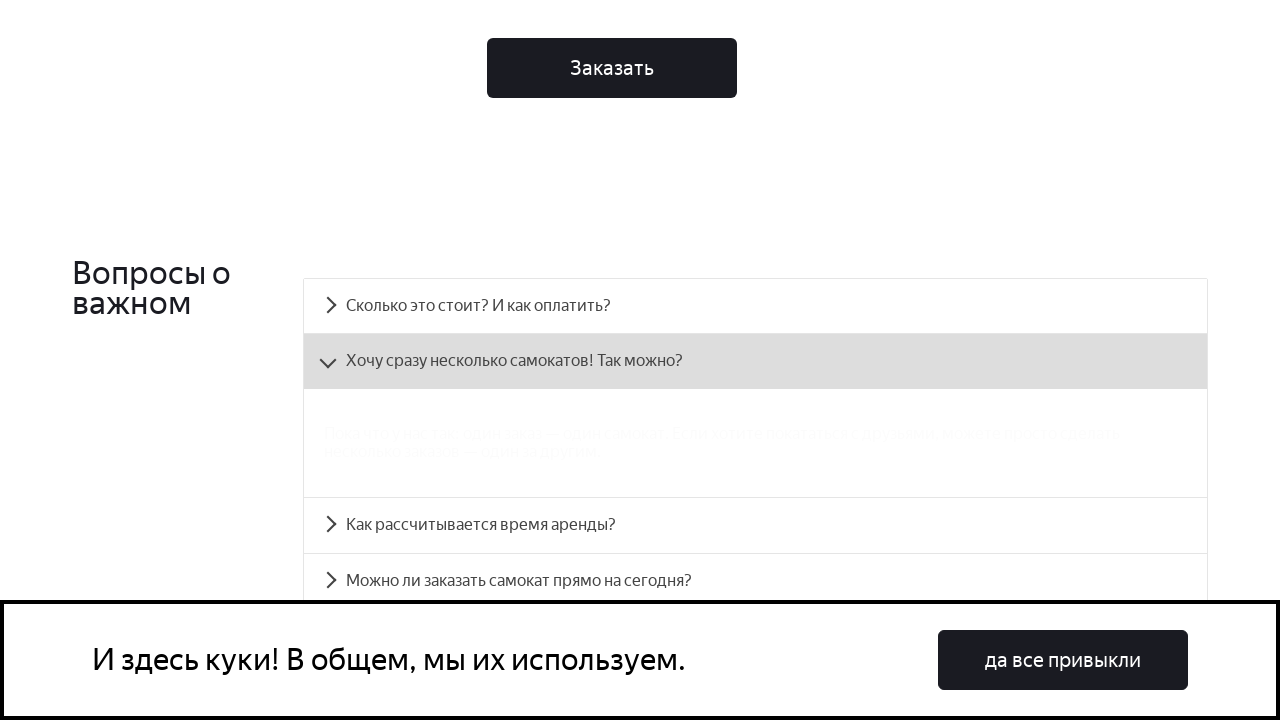

Waited for answer panel to become visible
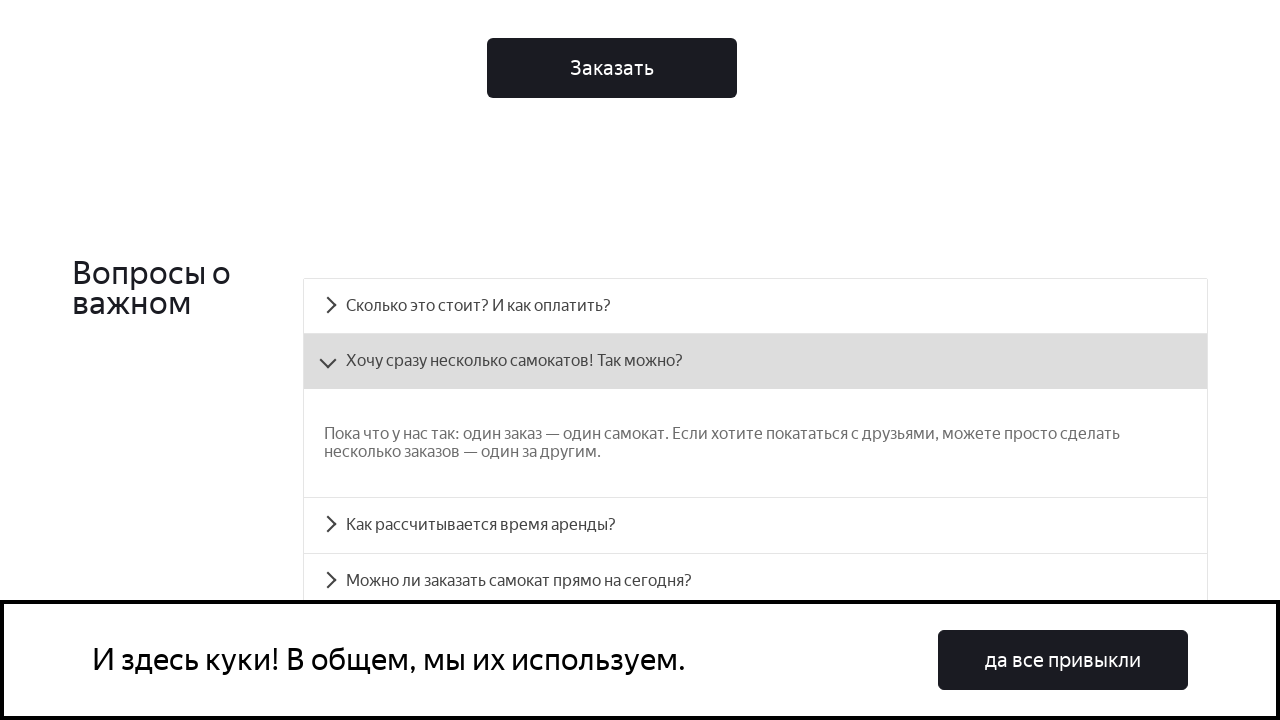

Verified answer contains 'один заказ — один самокат' (one order per scooter policy)
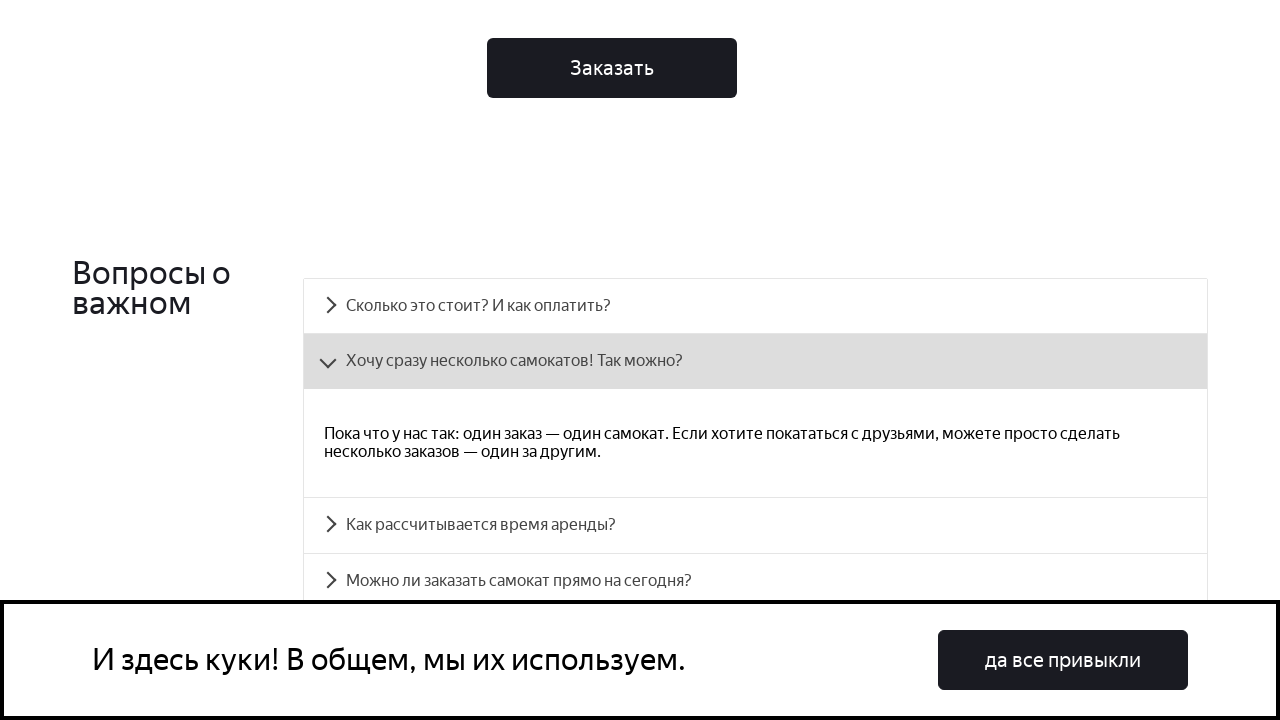

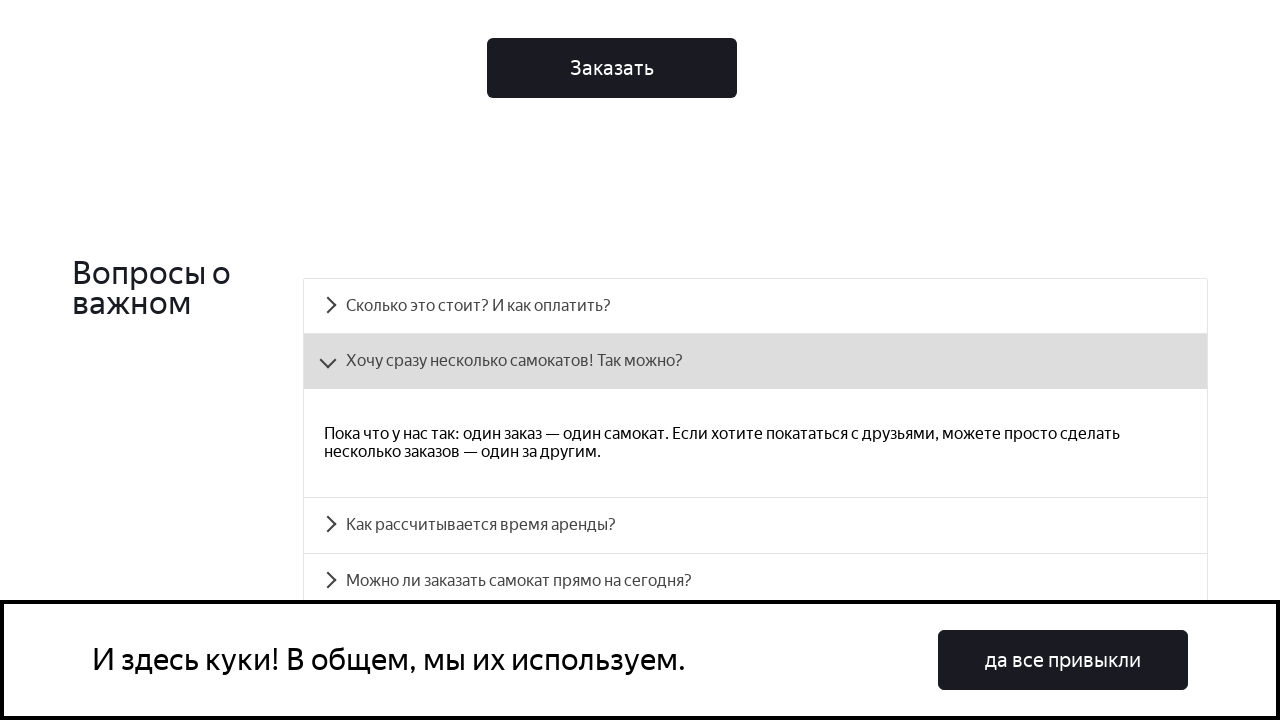